Tests slider functionality by dragging the slider handle horizontally within an iframe

Starting URL: http://jqueryui.com/slider/

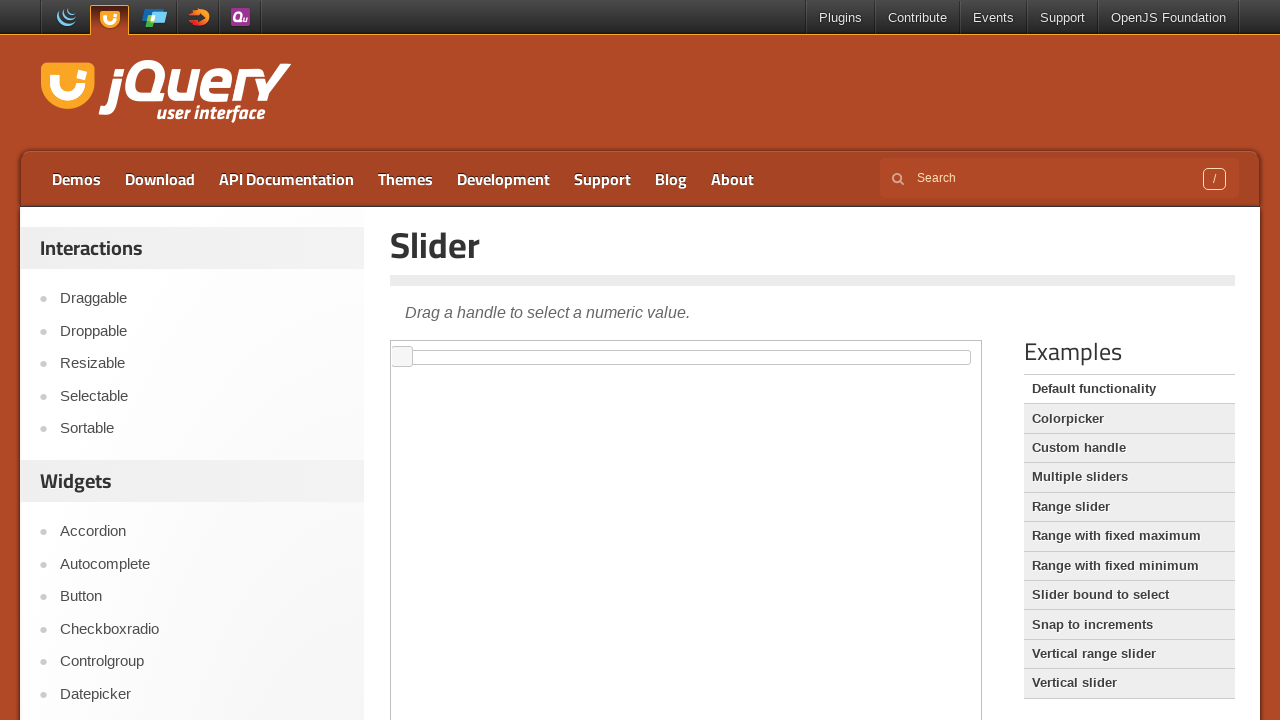

Located the demo iframe
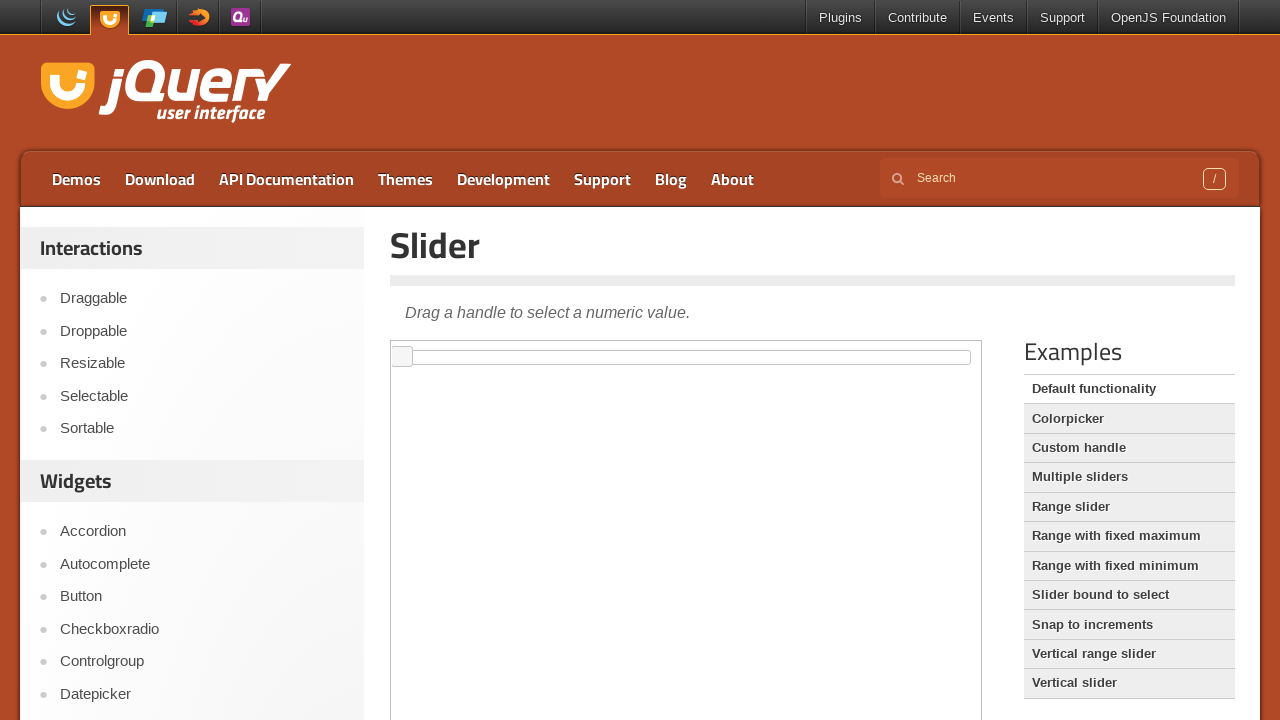

Located the slider handle element
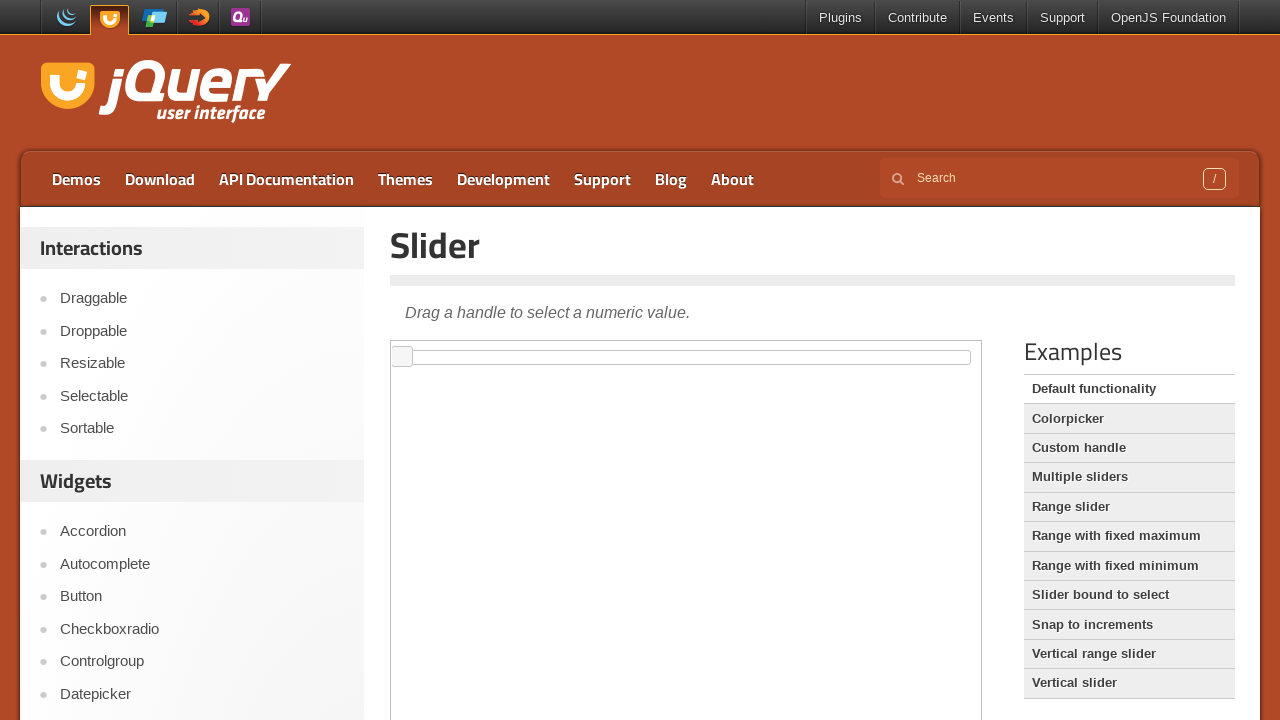

Retrieved slider handle bounding box
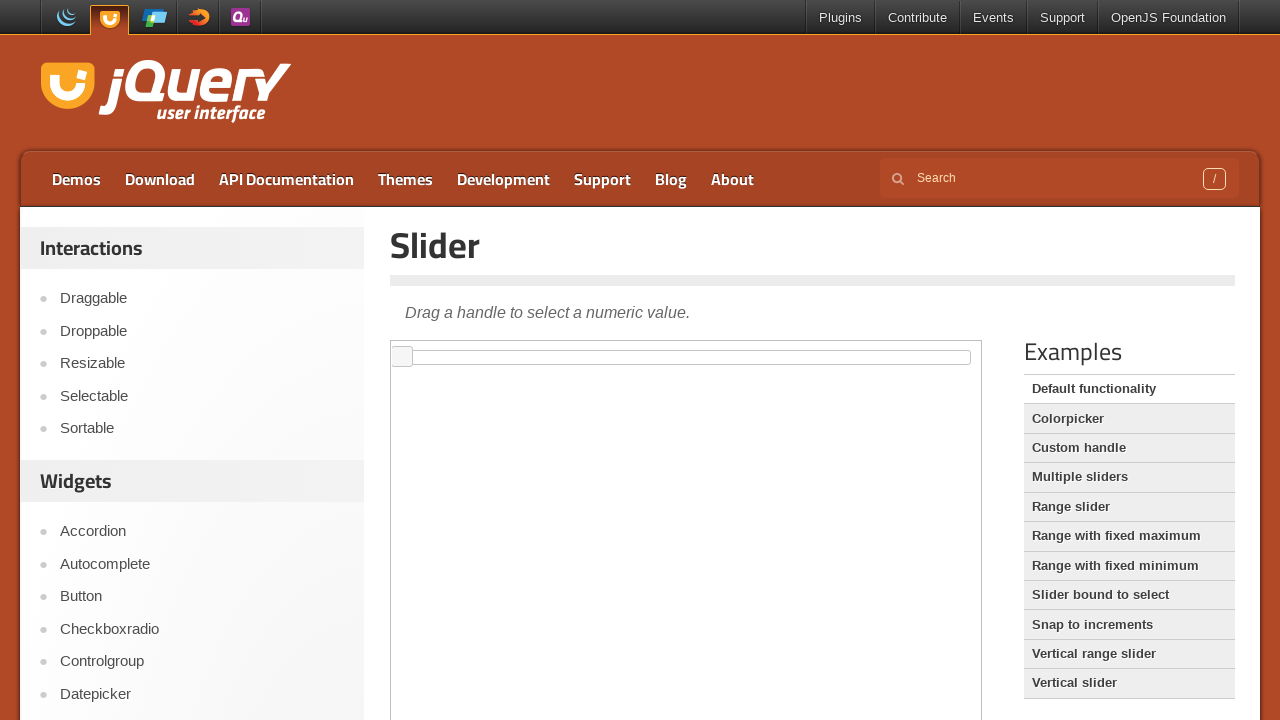

Moved mouse to slider handle center position at (402, 357)
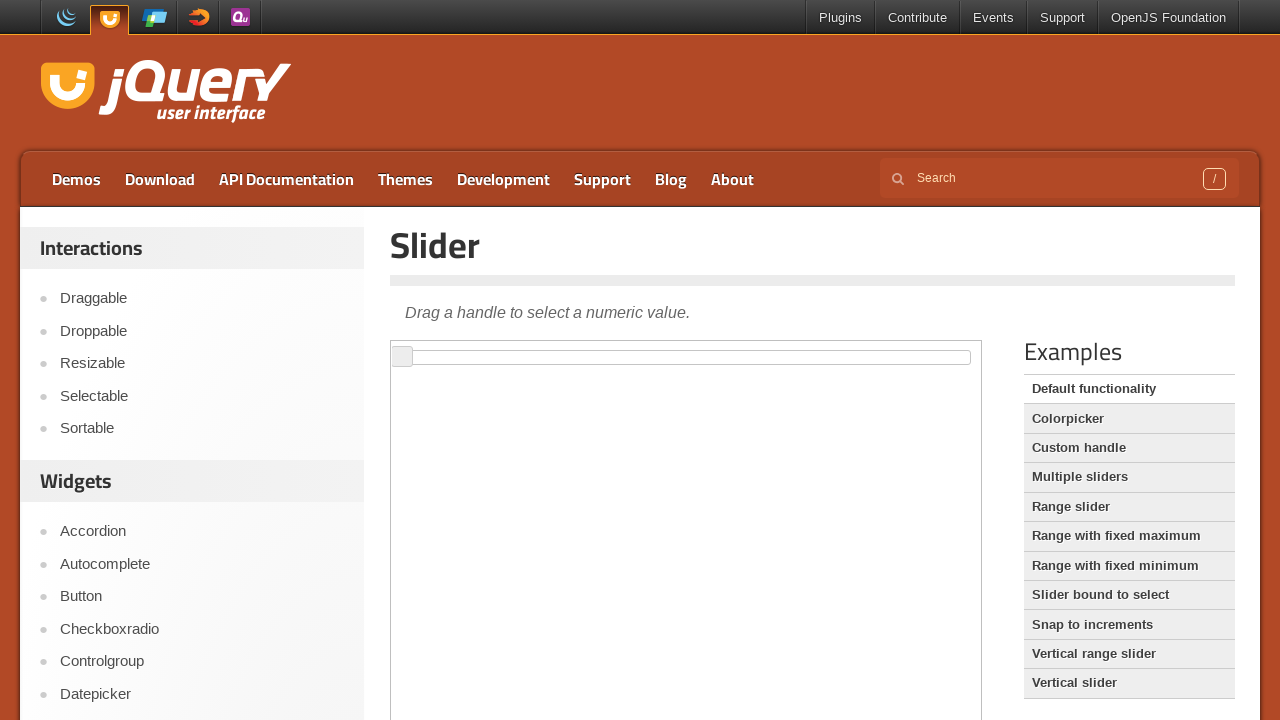

Pressed mouse button down on slider handle at (402, 357)
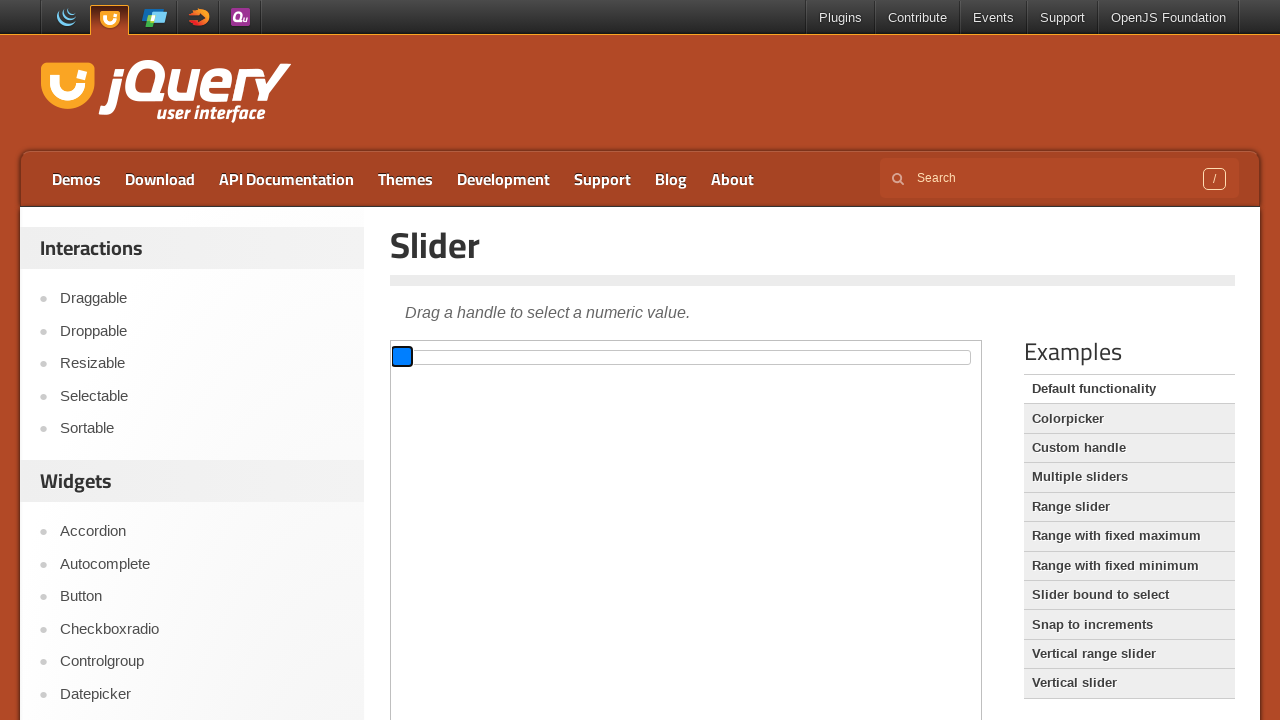

Dragged slider handle 300 pixels to the right at (702, 357)
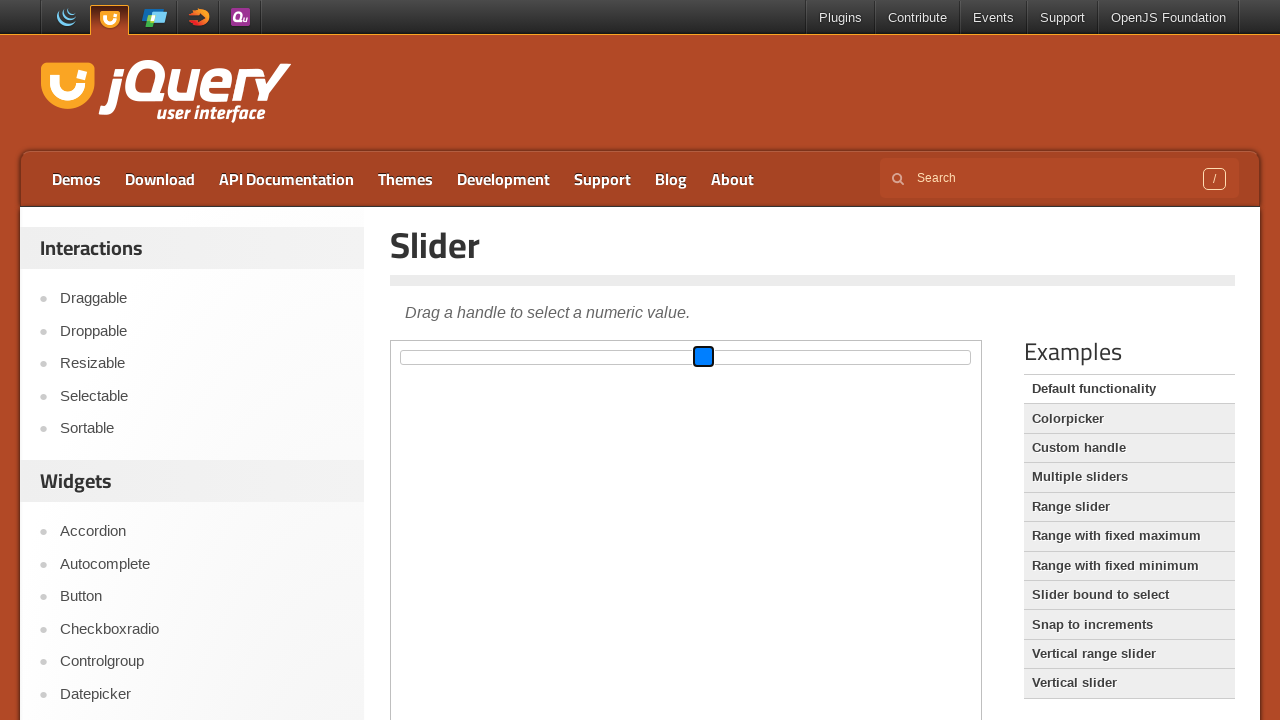

Released mouse button to complete slider drag at (702, 357)
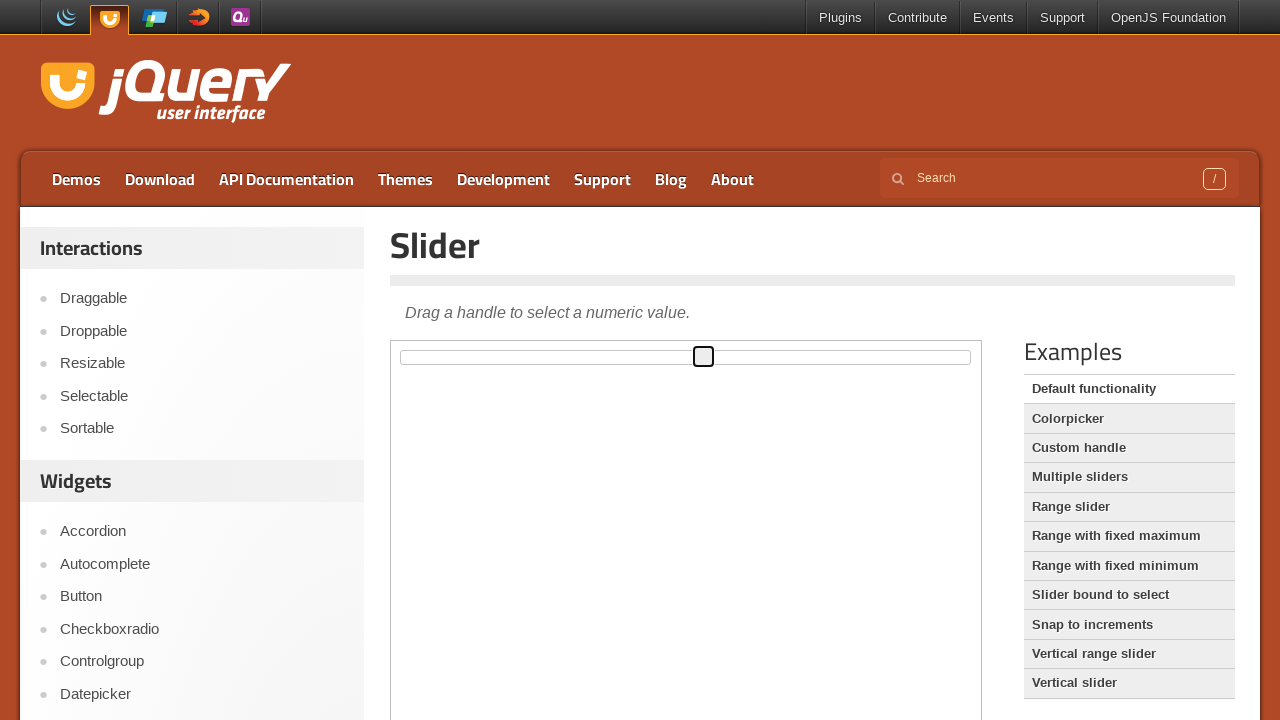

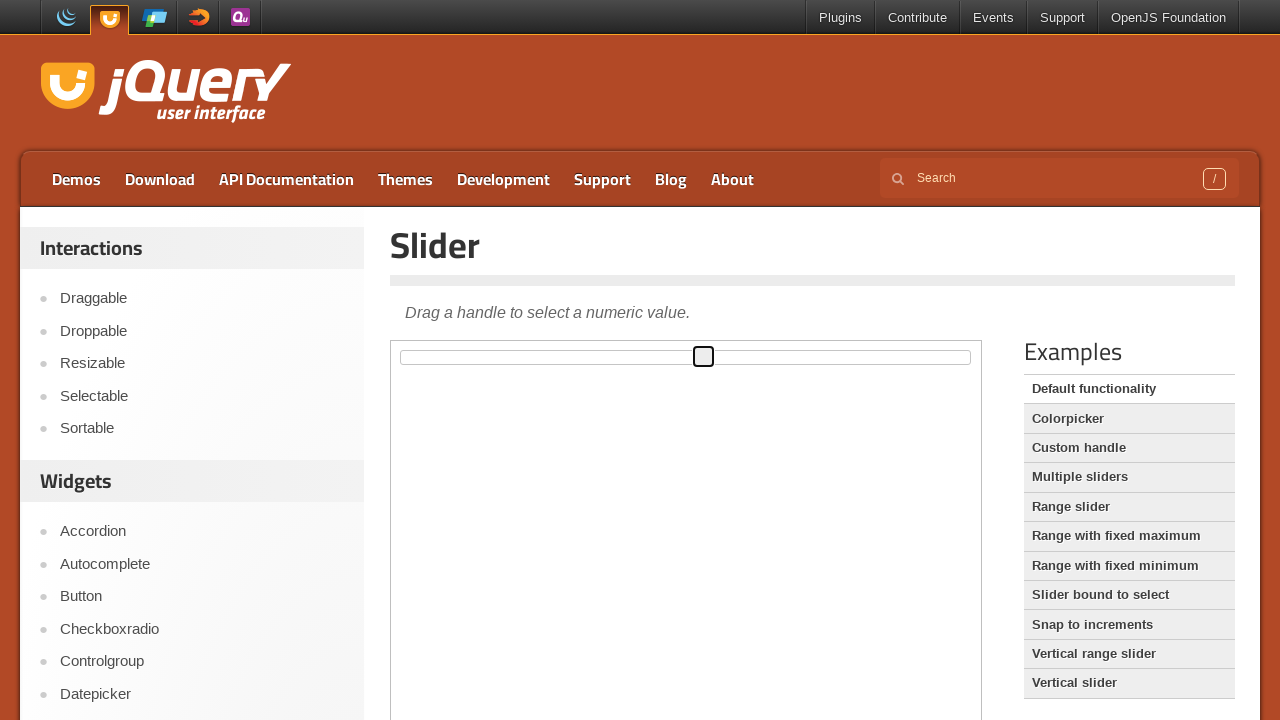